Navigates to a GitHub user's profile page, clicks on the repositories tab, waits for repositories to load, and navigates through pagination to view additional repository pages.

Starting URL: https://www.github.com/torvalds/

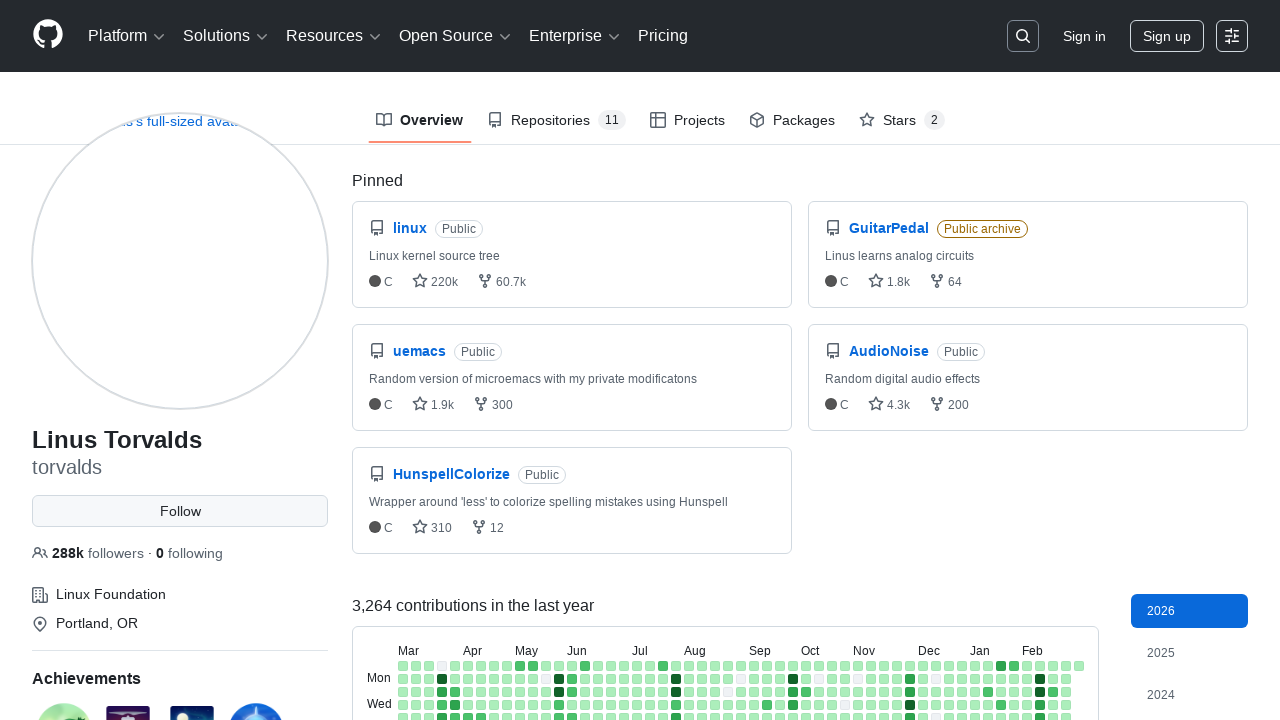

Waited for repositories tab to be visible
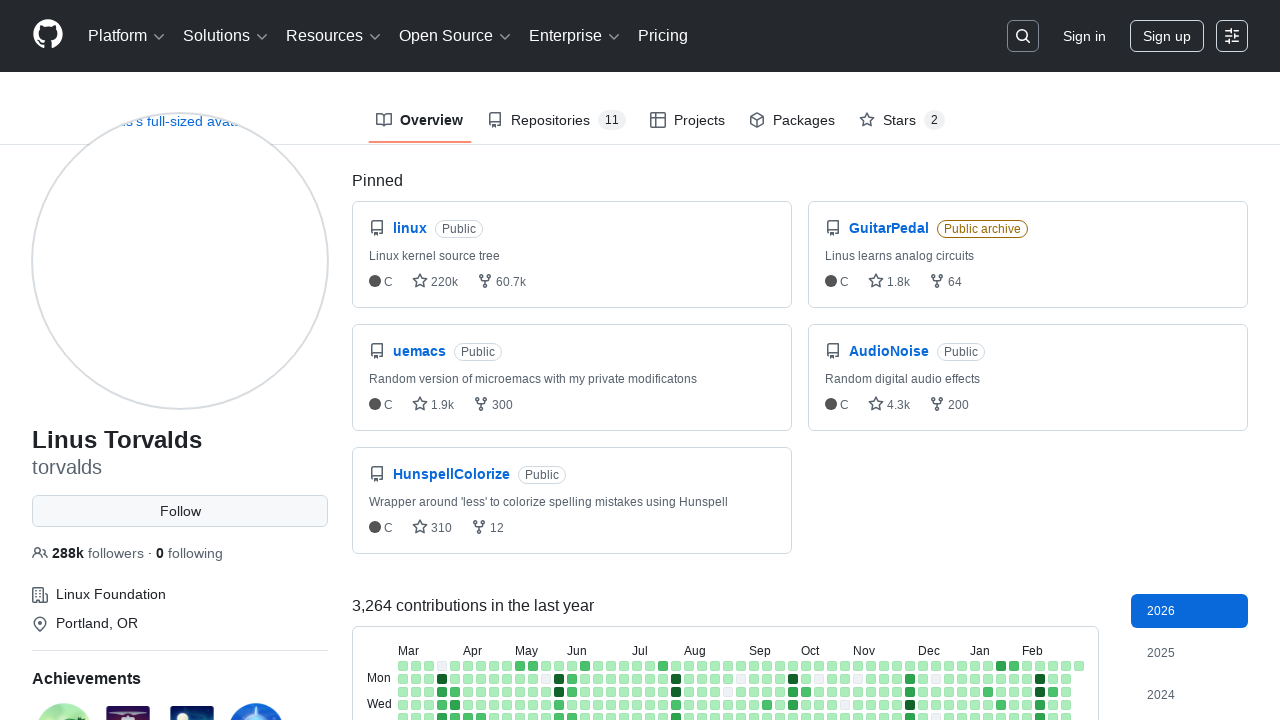

Clicked on repositories tab
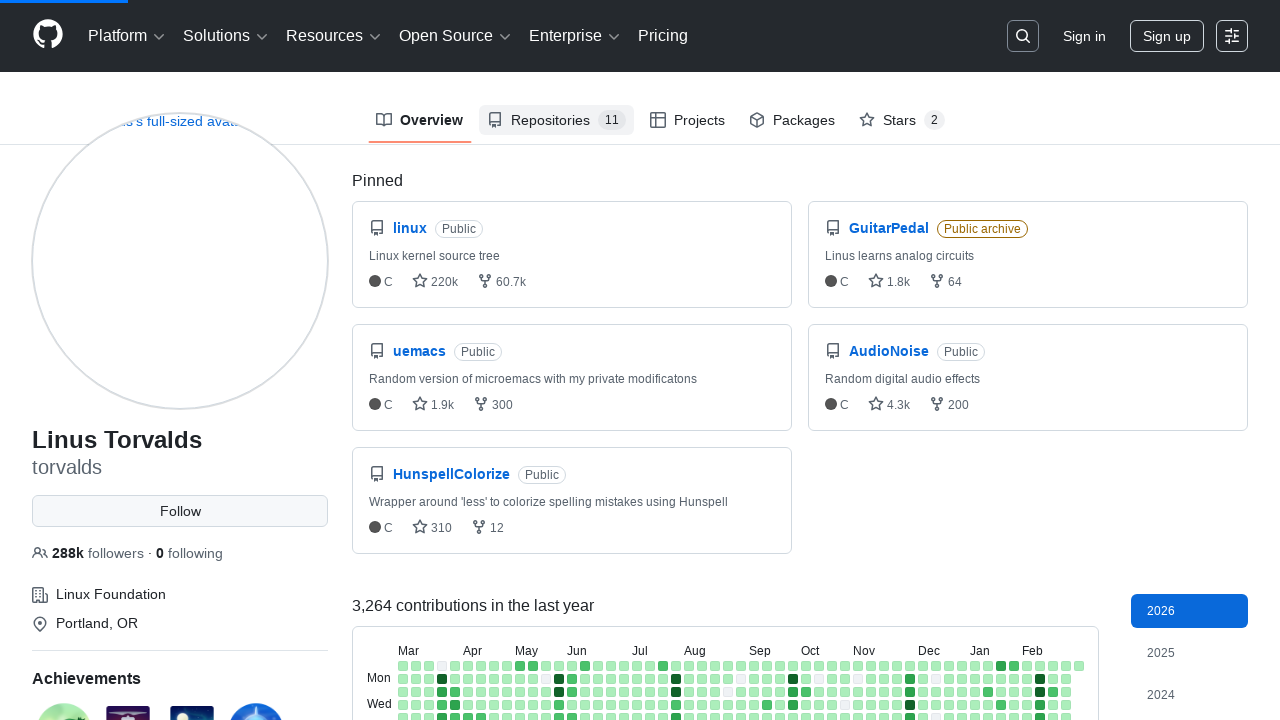

Repositories list loaded
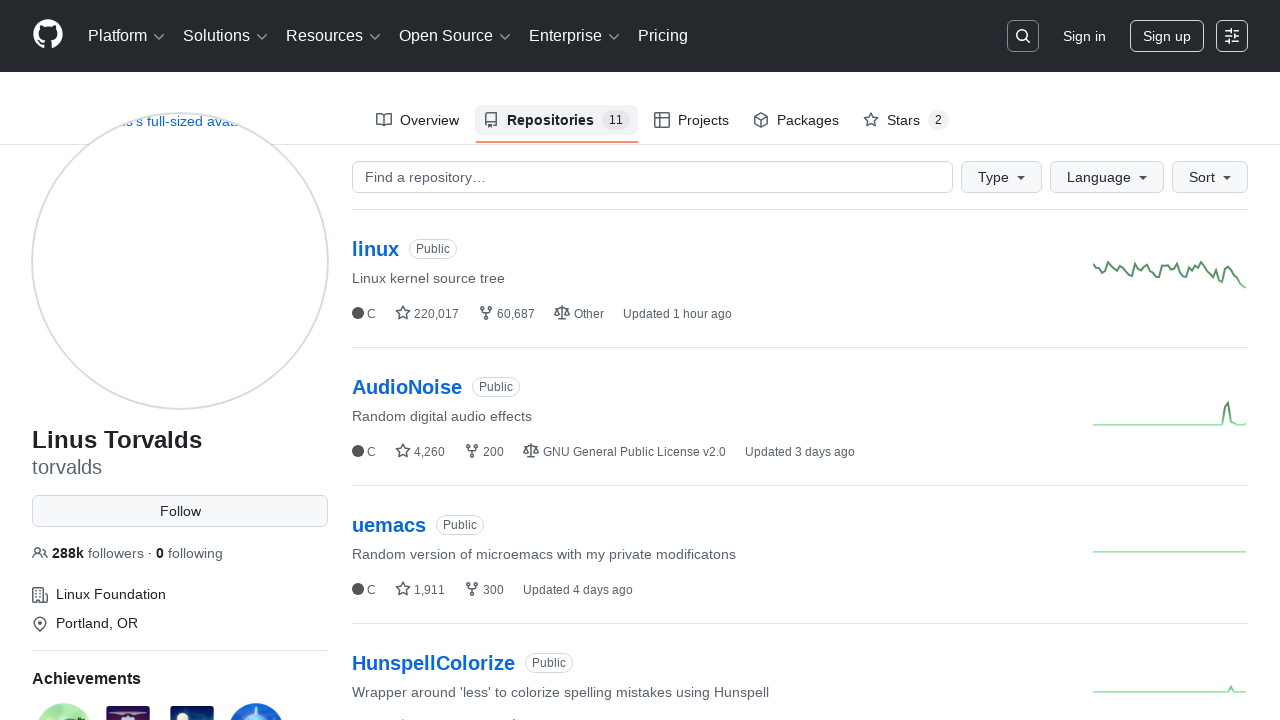

Page 2 not available - user may have fewer than 30 repositories
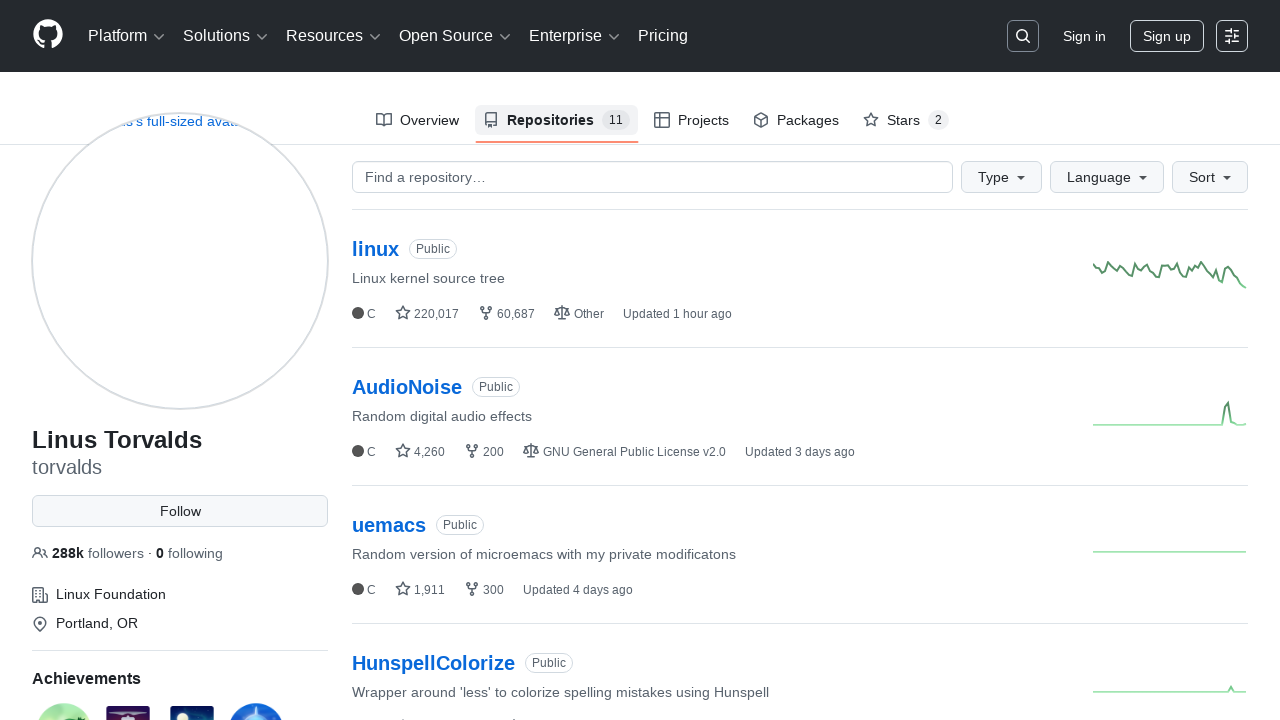

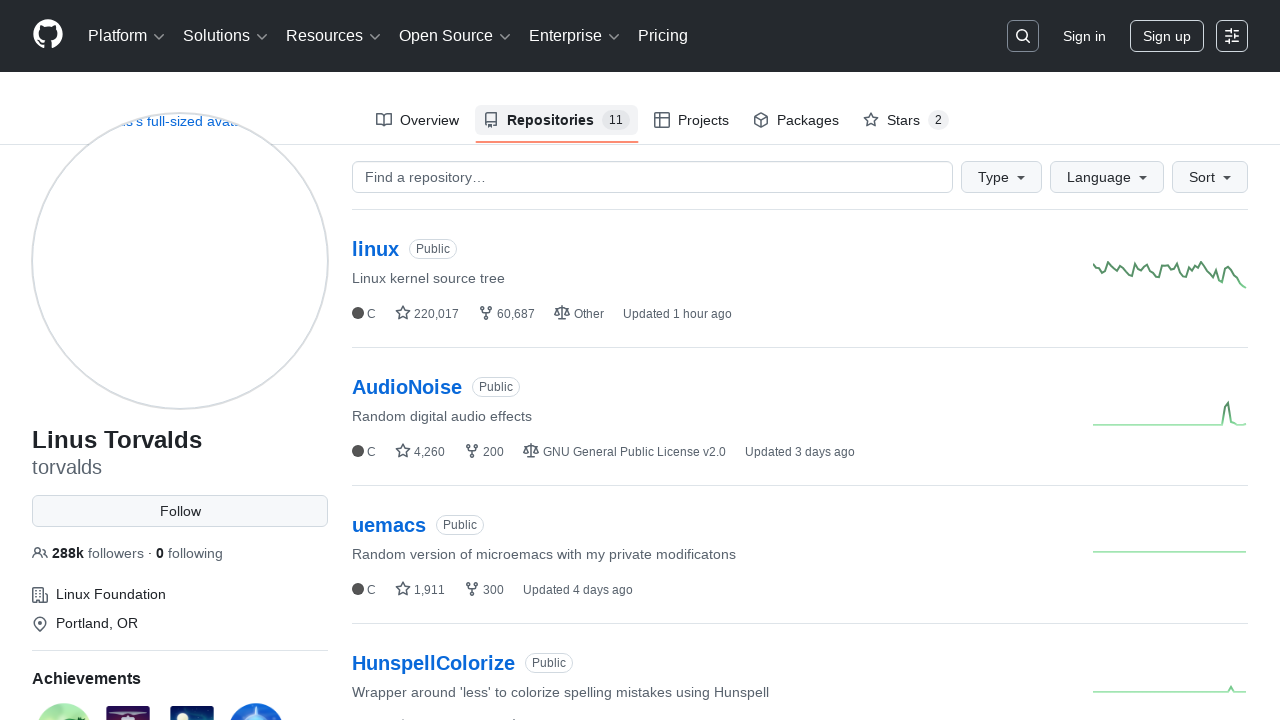